Tests dynamic checkbox controls by toggling the checkbox visibility using a button, waiting for it to disappear and reappear, then clicking the checkbox to select it

Starting URL: https://www.training-support.net/webelements/dynamic-controls

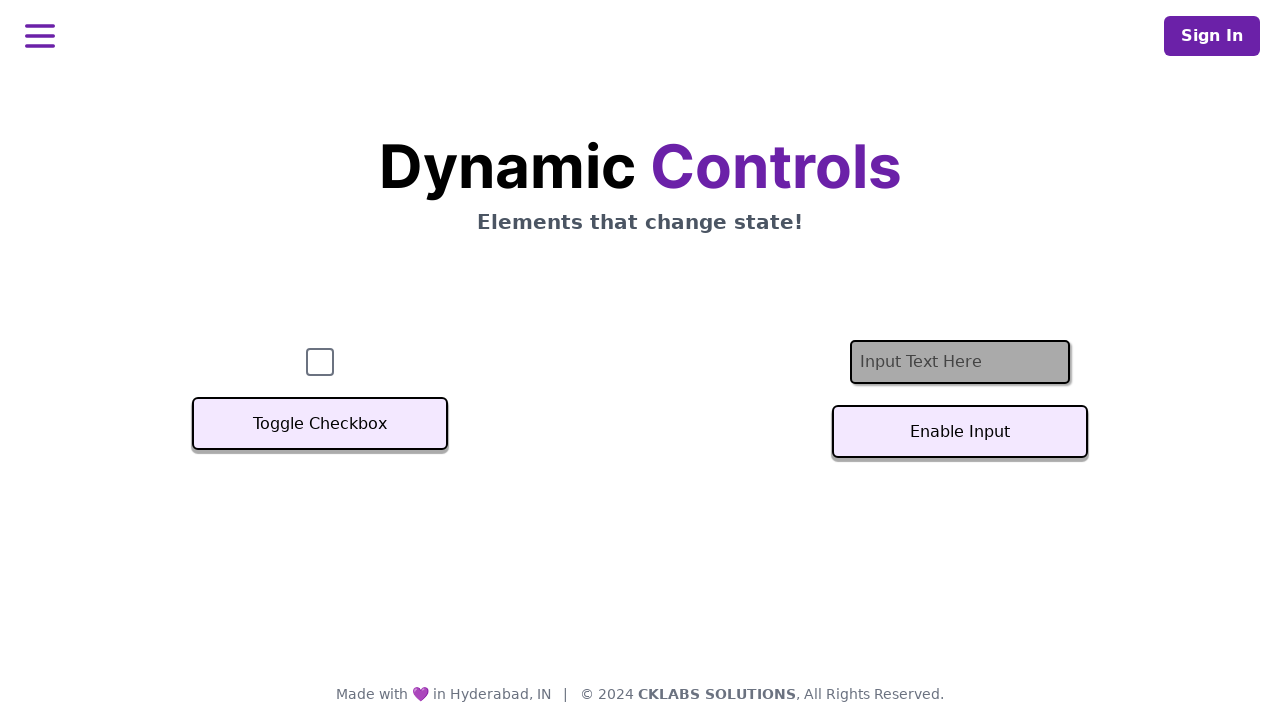

Verified checkbox is initially visible
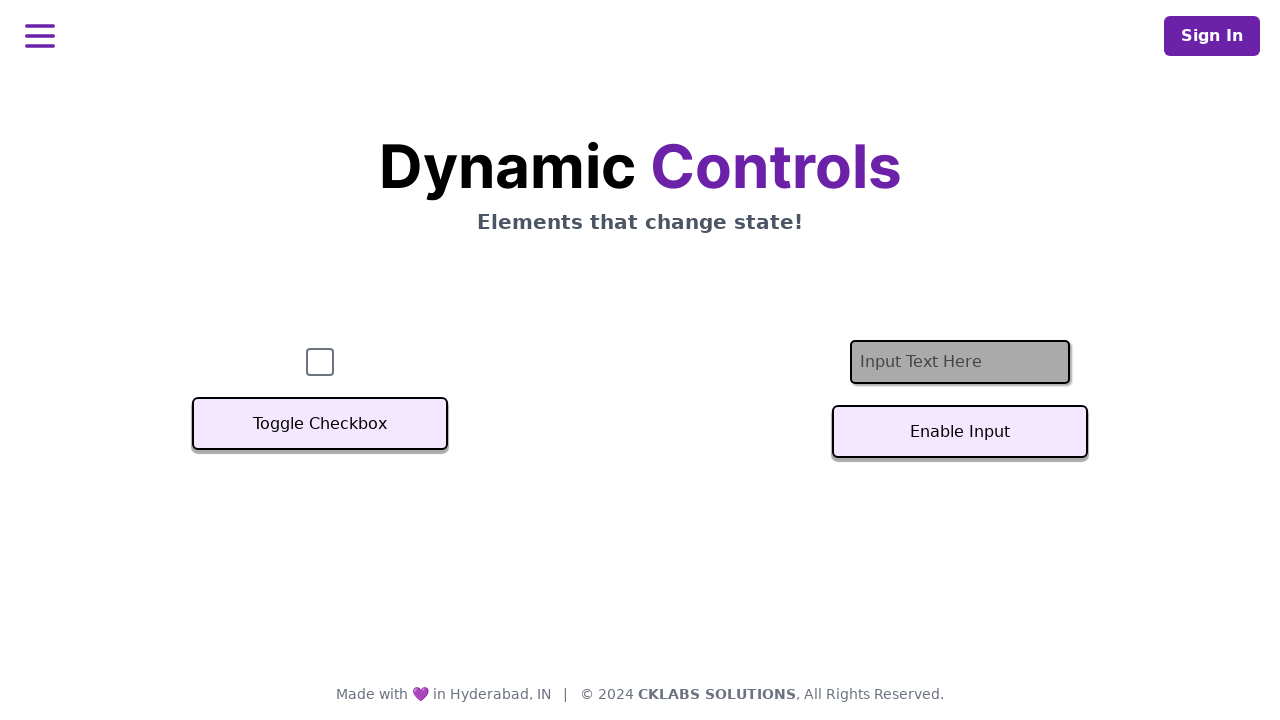

Clicked toggle button to hide checkbox at (320, 424) on xpath=//button[text()='Toggle Checkbox']
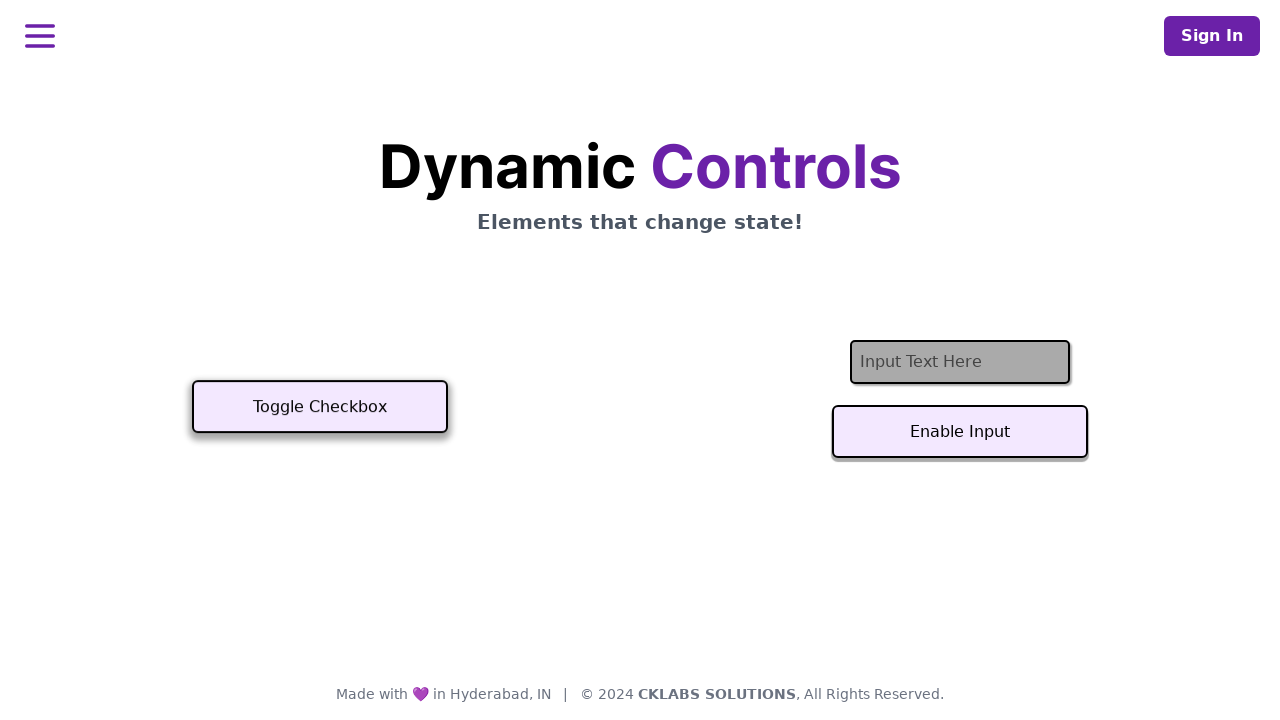

Checkbox disappeared after toggle
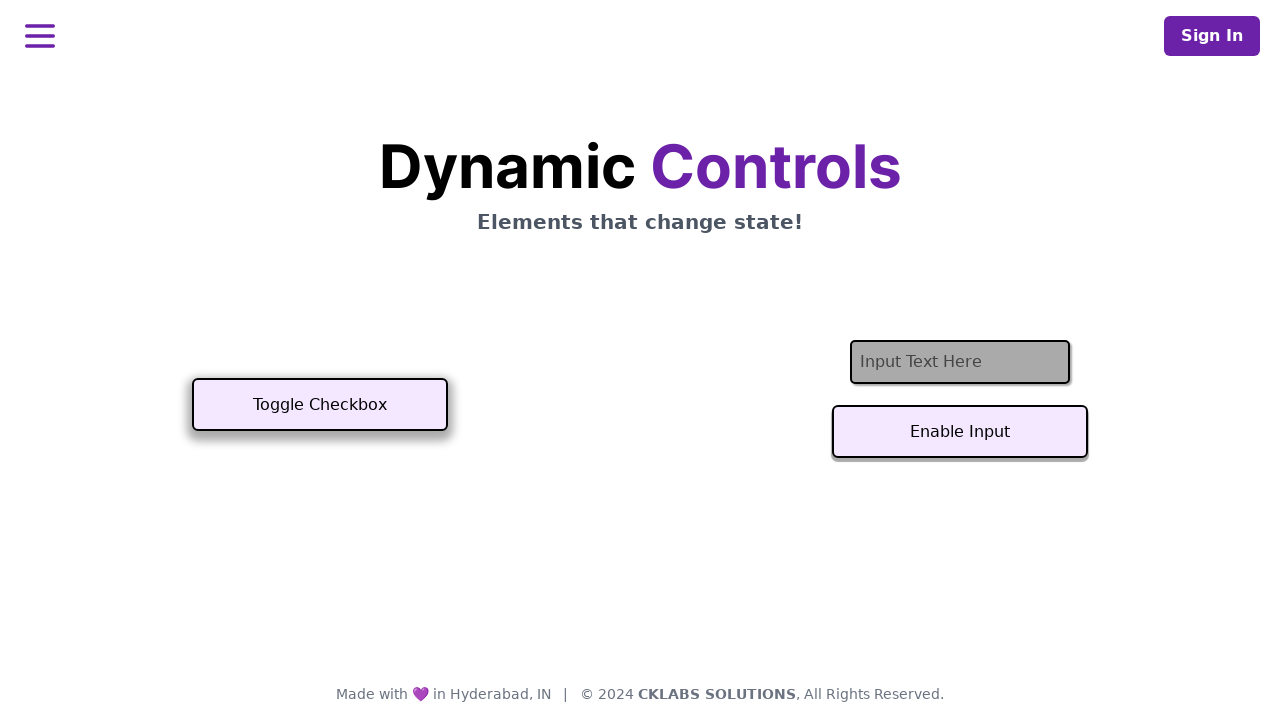

Clicked toggle button to show checkbox at (320, 405) on xpath=//button[text()='Toggle Checkbox']
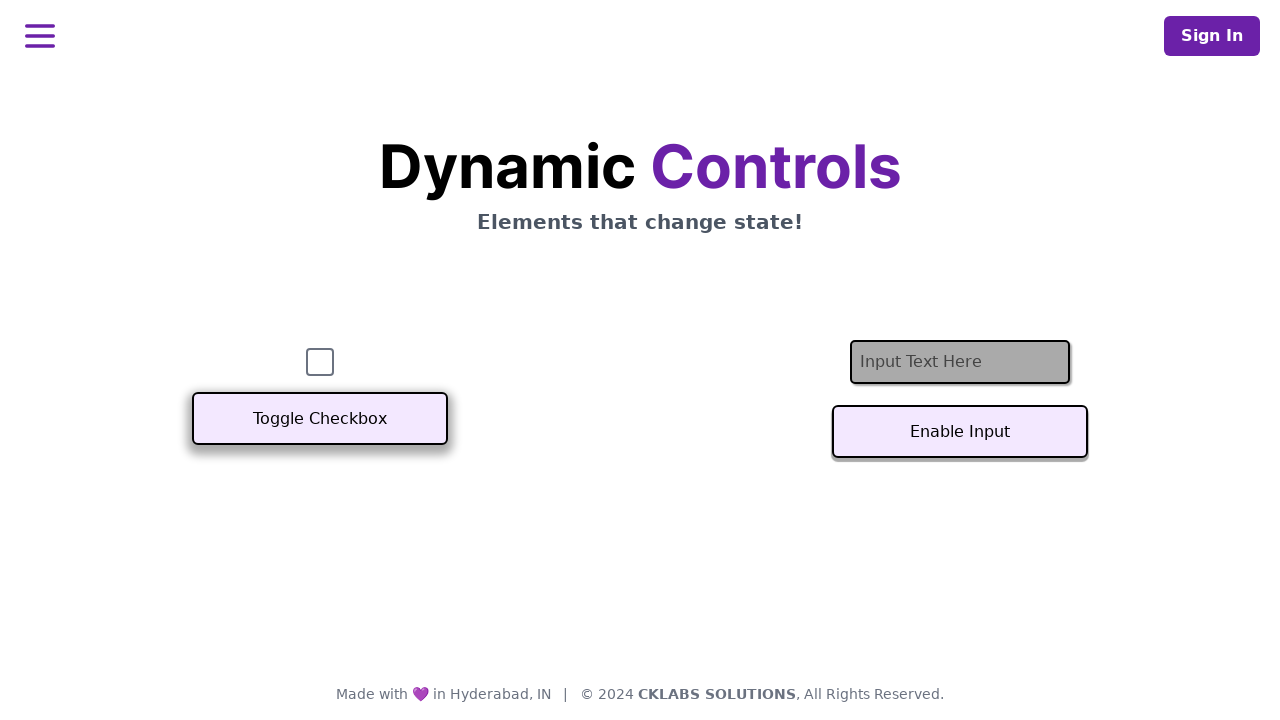

Checkbox reappeared after toggle
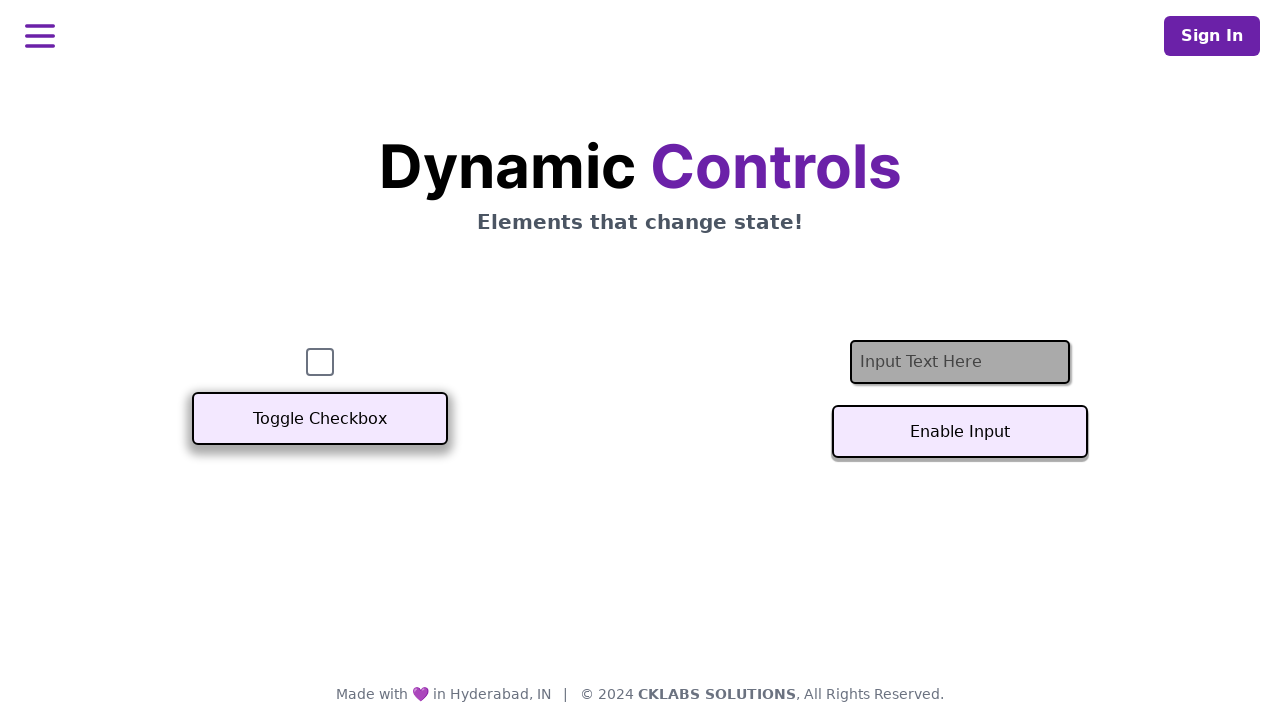

Clicked checkbox to select it at (320, 362) on #checkbox
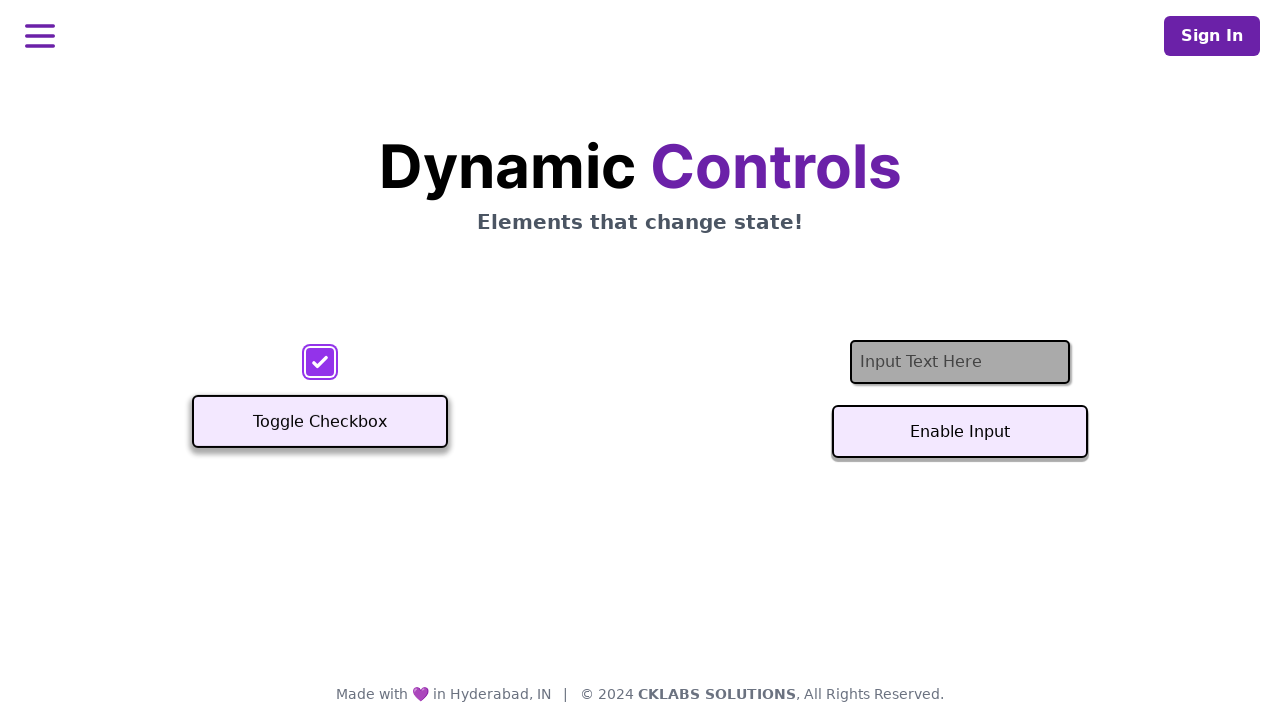

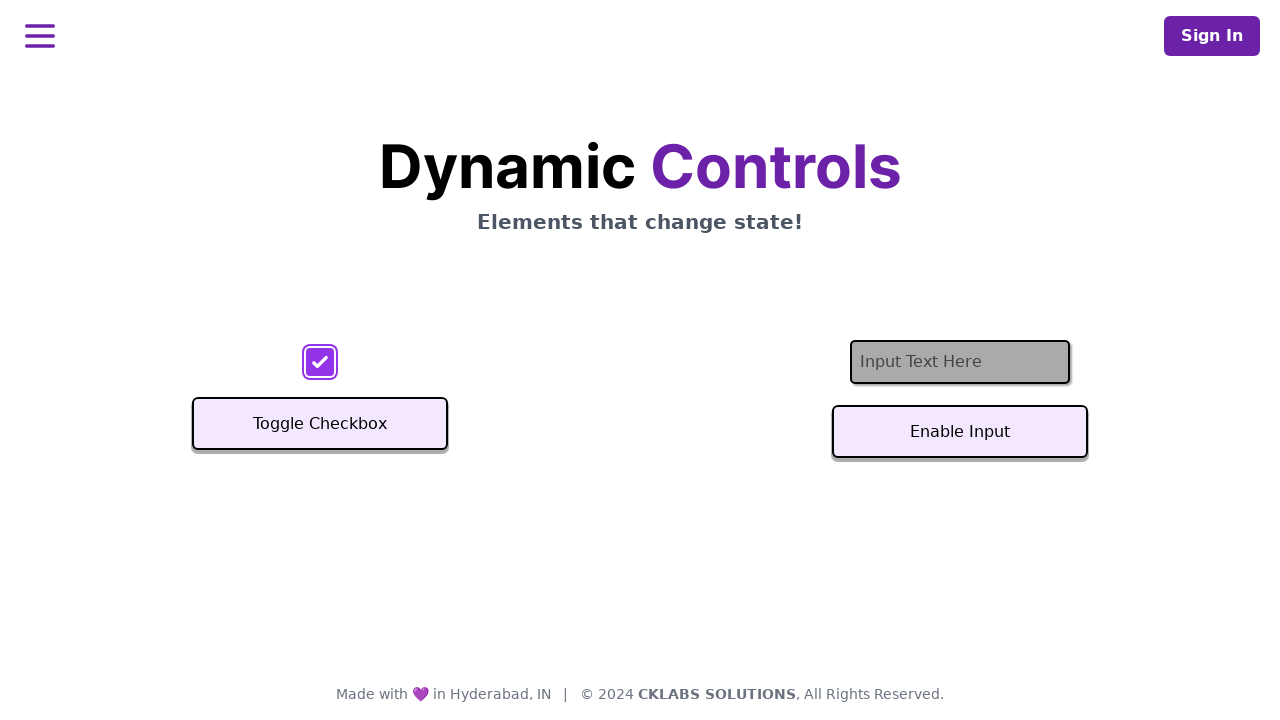